Tests clicking the confirm alert button, dismissing the confirmation dialog, and verifying the result message shows the alert was cancelled.

Starting URL: https://demoqa.com/alerts

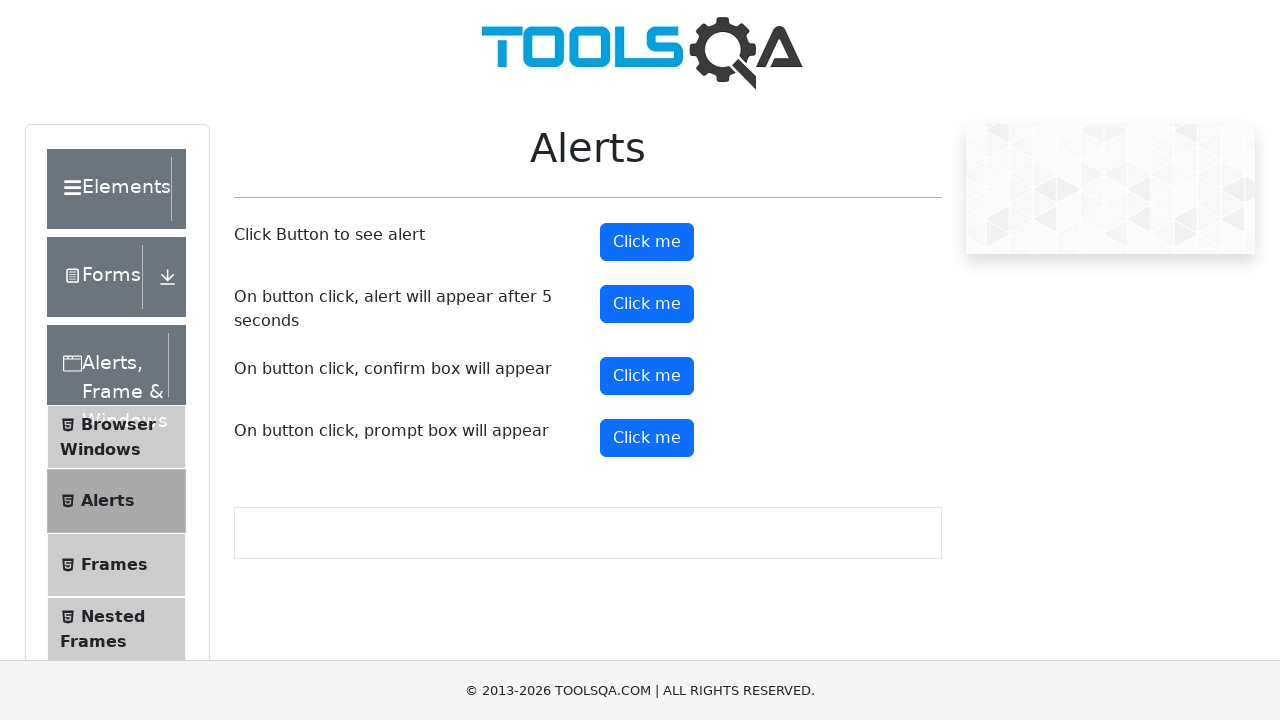

Set up dialog handler to dismiss confirm dialogs
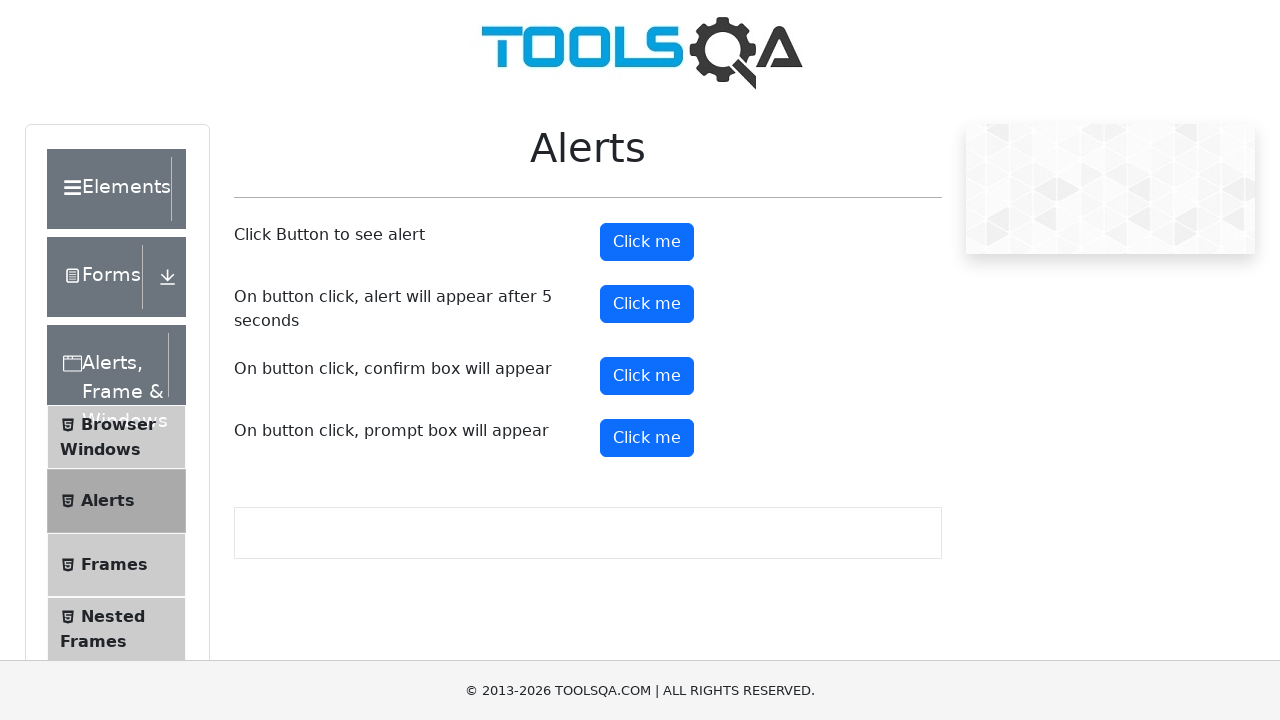

Clicked the confirm alert button at (647, 376) on #confirmButton
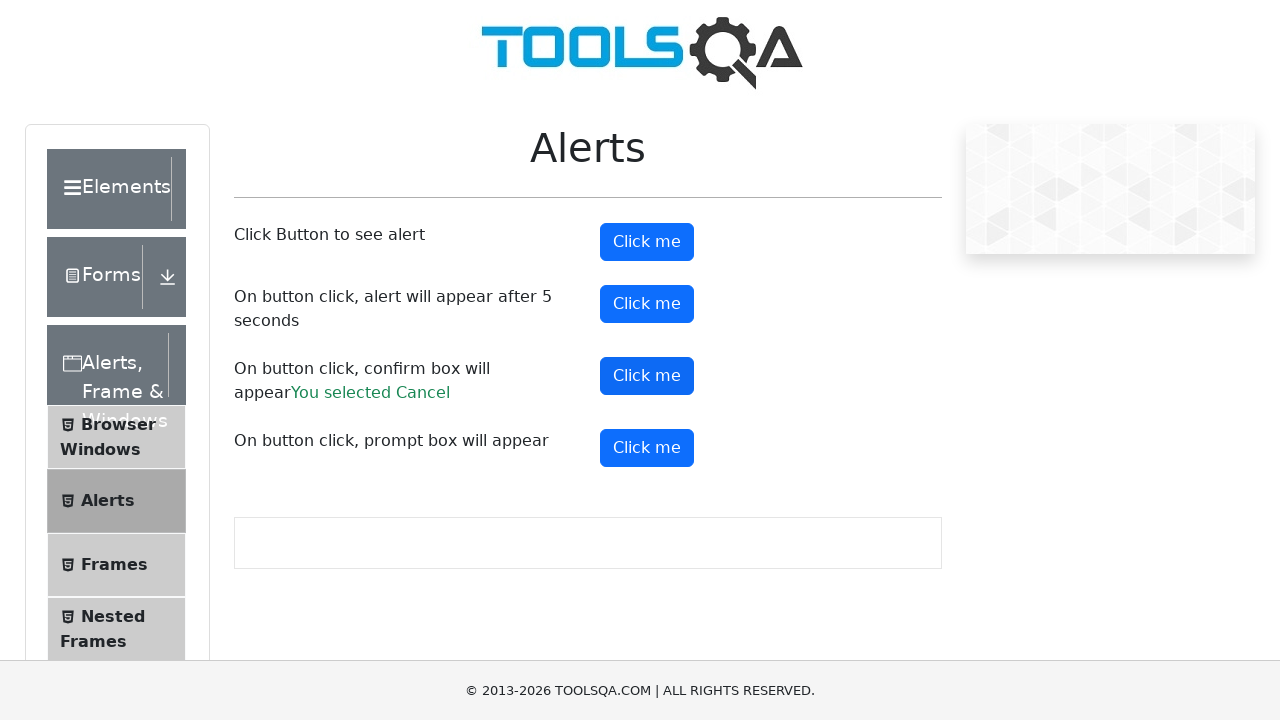

Waited for confirm result element to appear
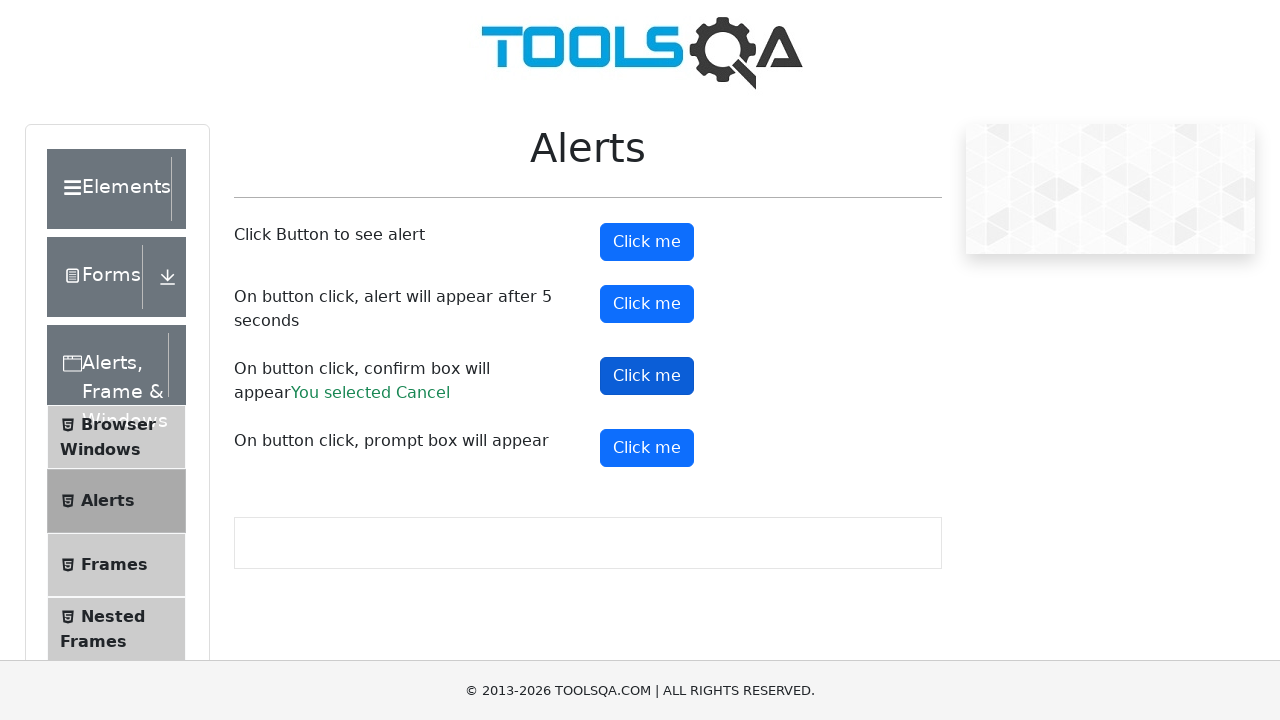

Retrieved result text from confirm result element
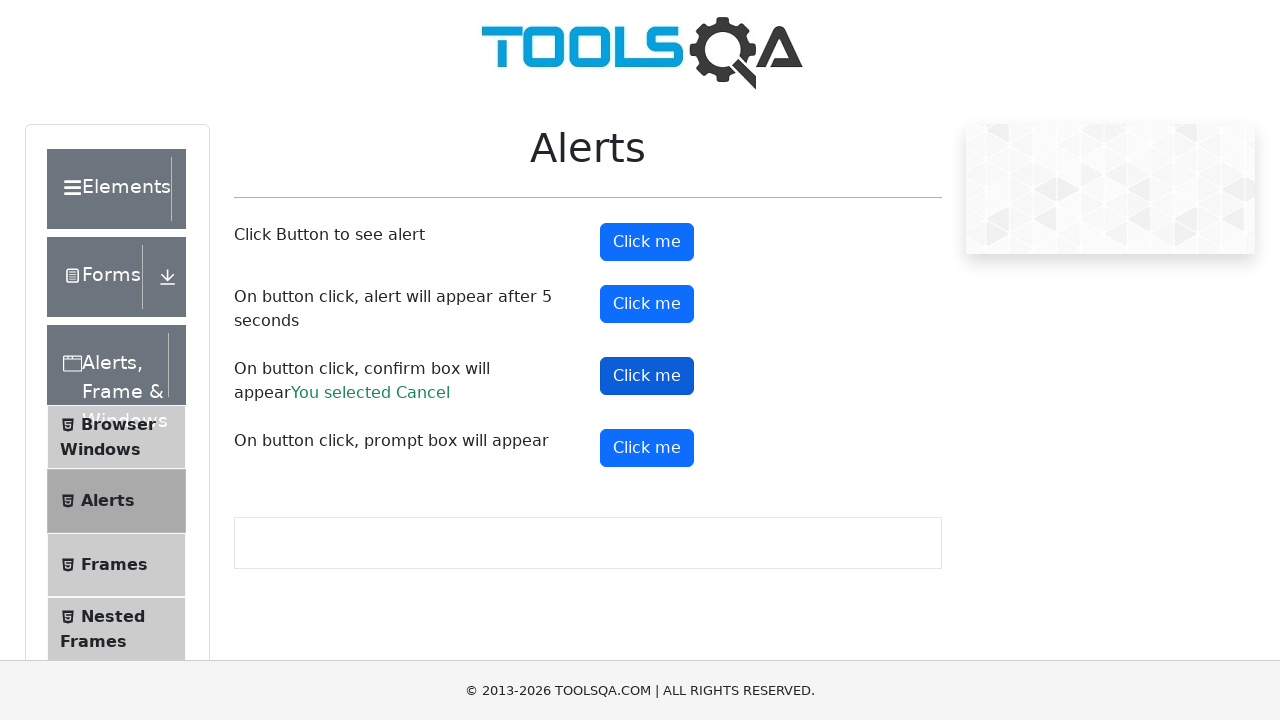

Verified 'Cancel' appears in result text: You selected Cancel
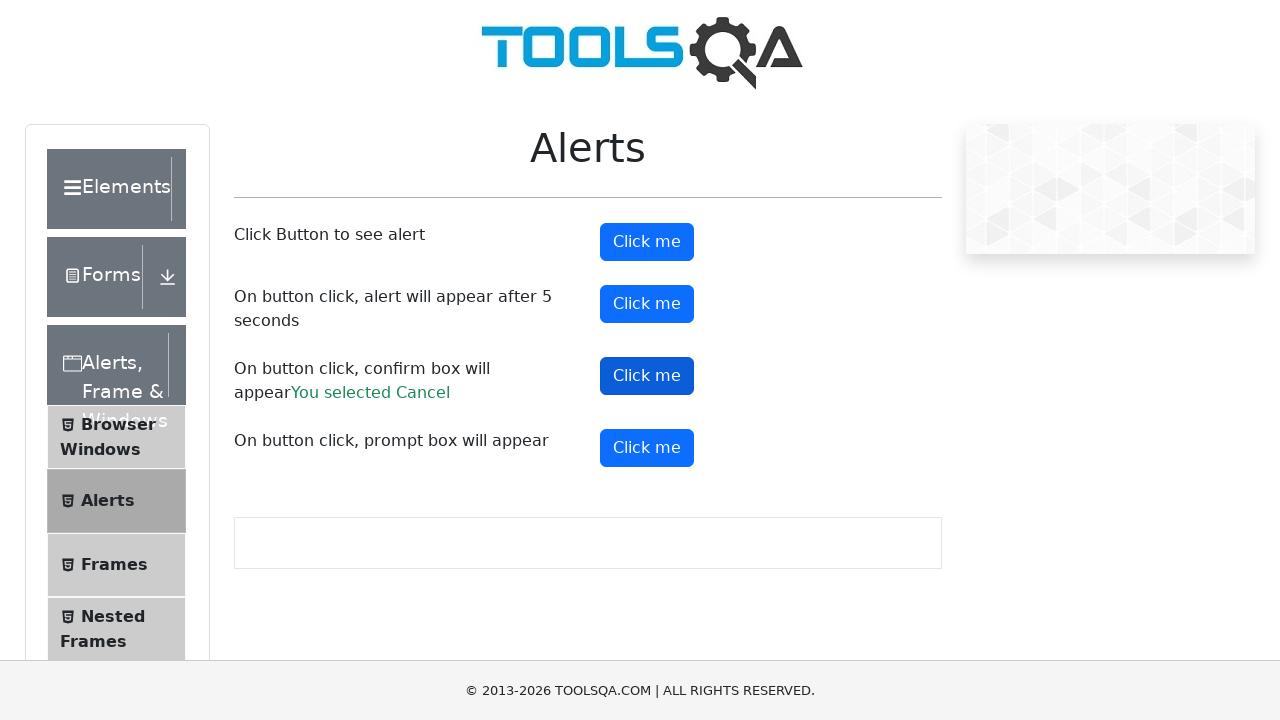

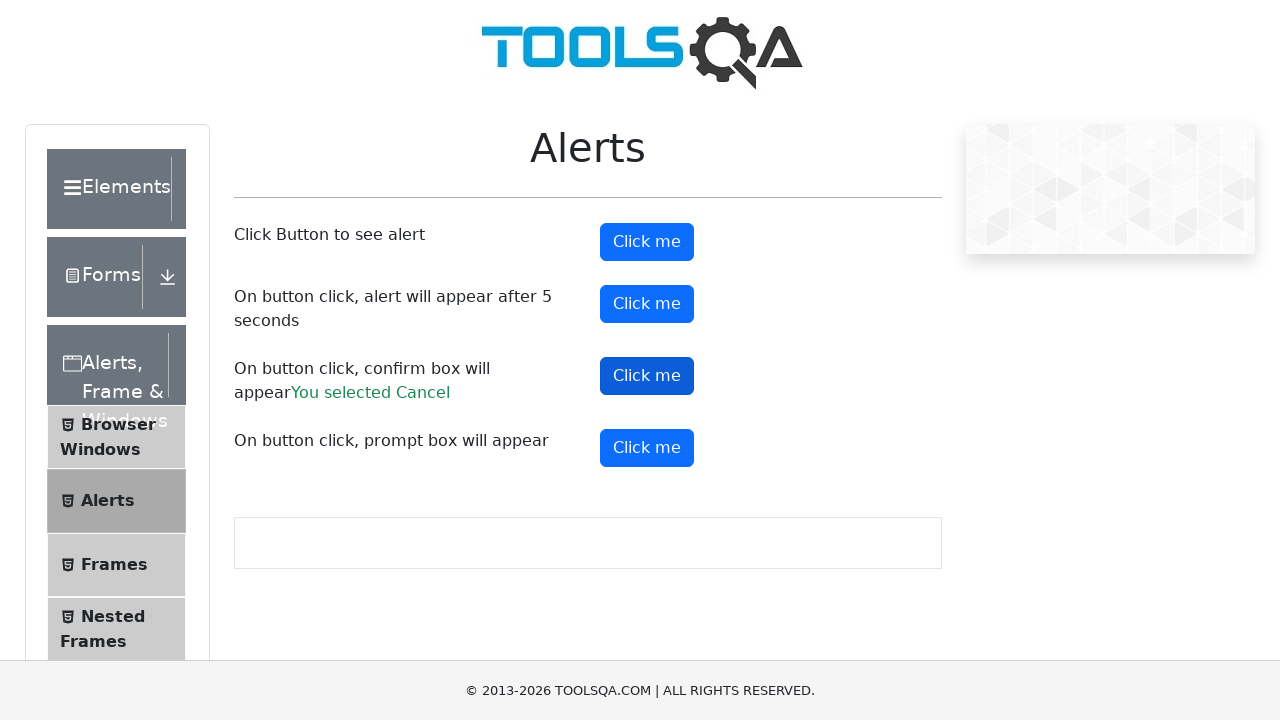